Tests drag and drop functionality on the jQueryUI droppable demo page by dragging an element and dropping it onto a target area within an iframe.

Starting URL: https://jqueryui.com/droppable/

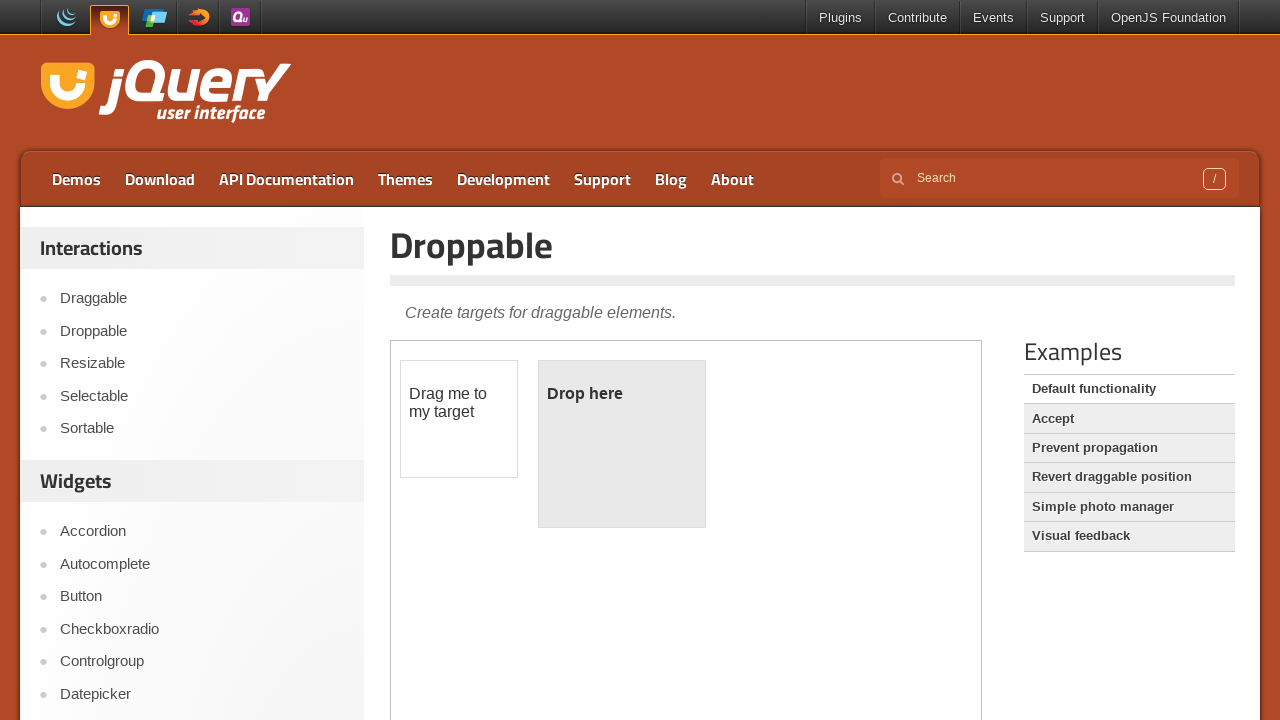

Navigated to jQuery UI droppable demo page
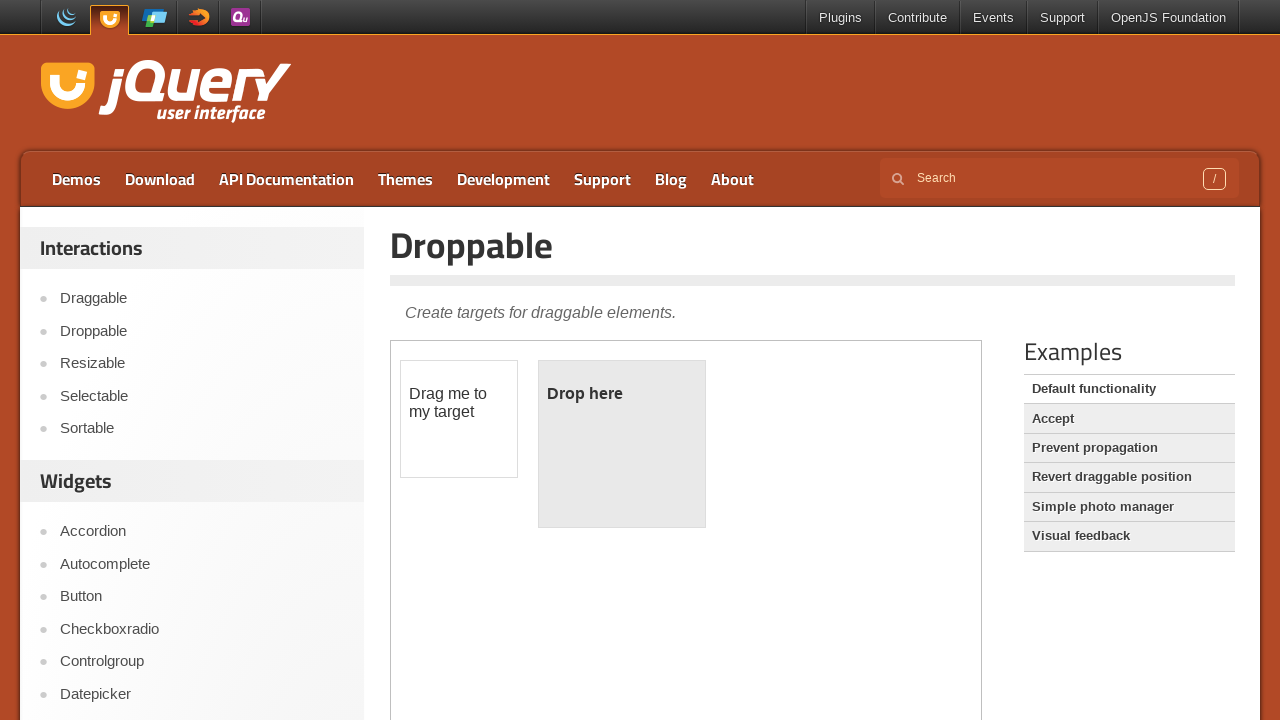

Located demo iframe
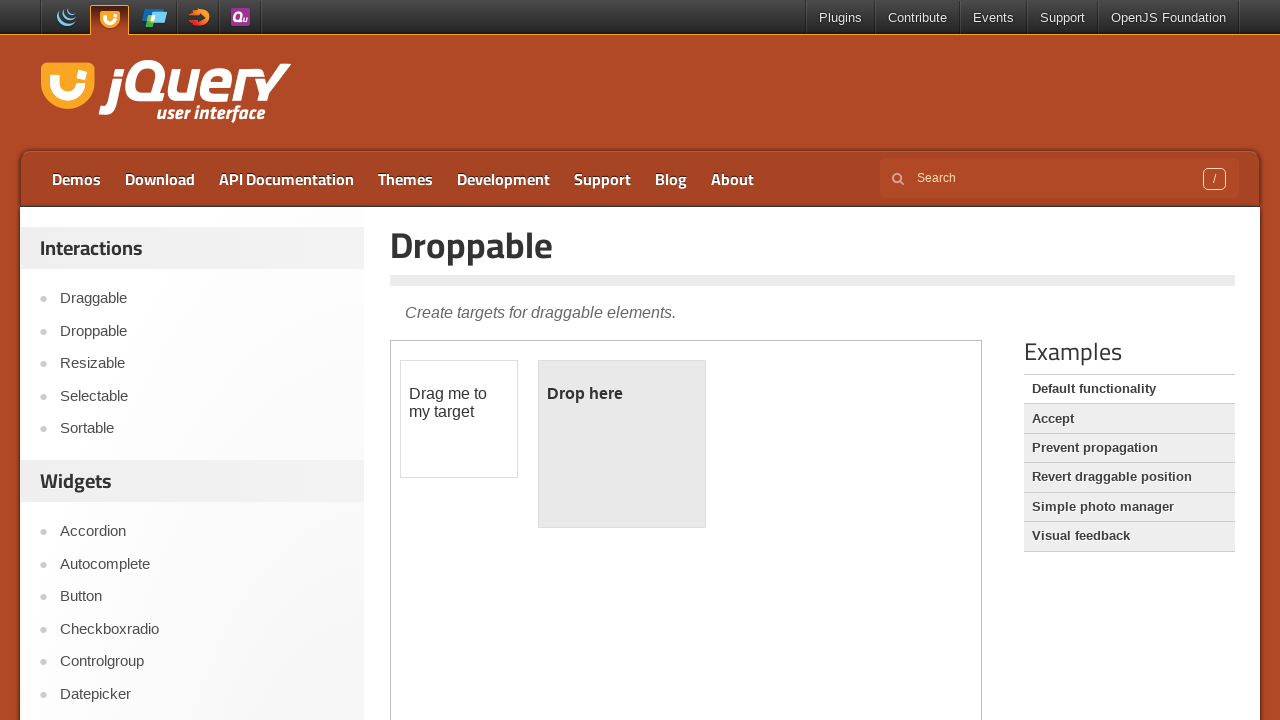

Located draggable element within iframe
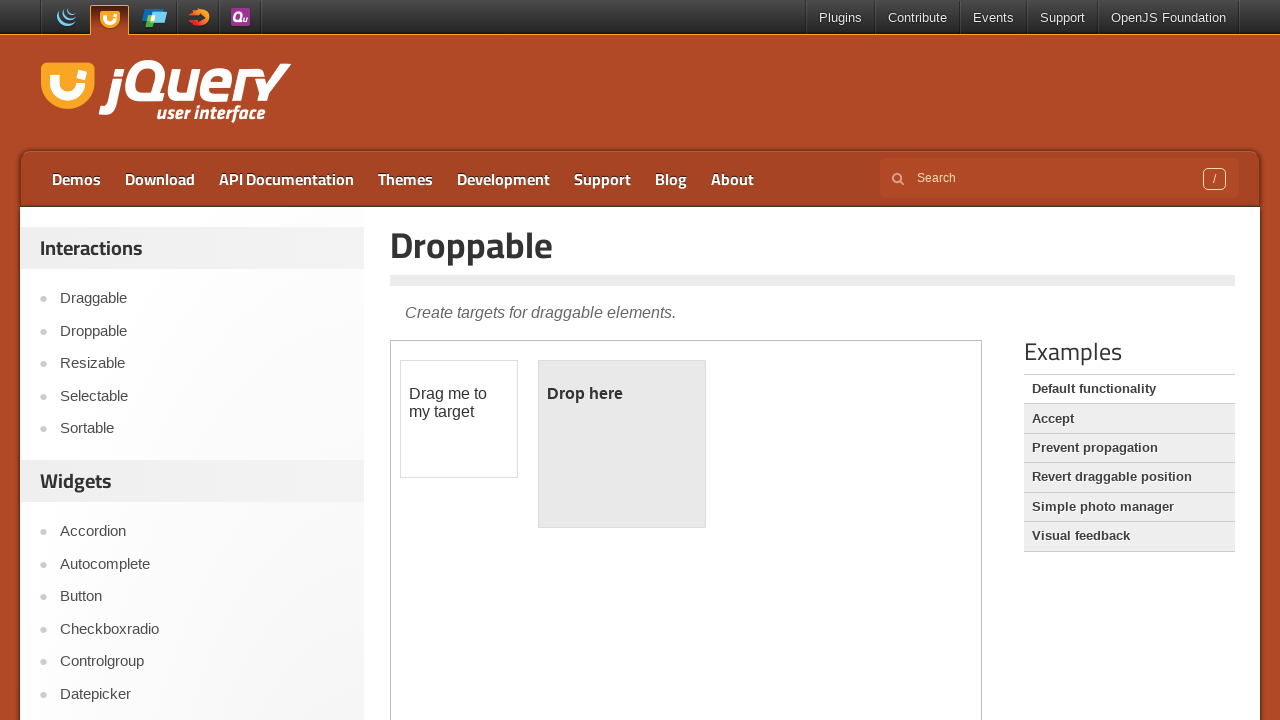

Located droppable target element within iframe
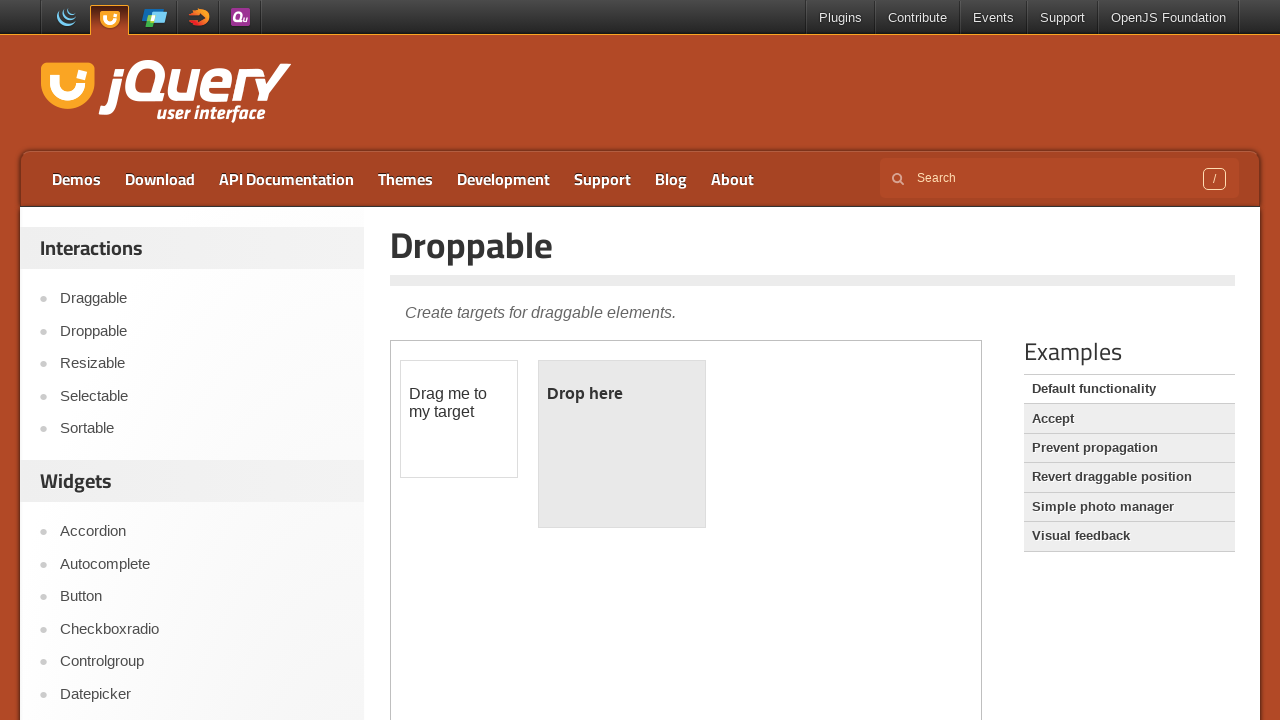

Dragged element onto droppable target area at (622, 444)
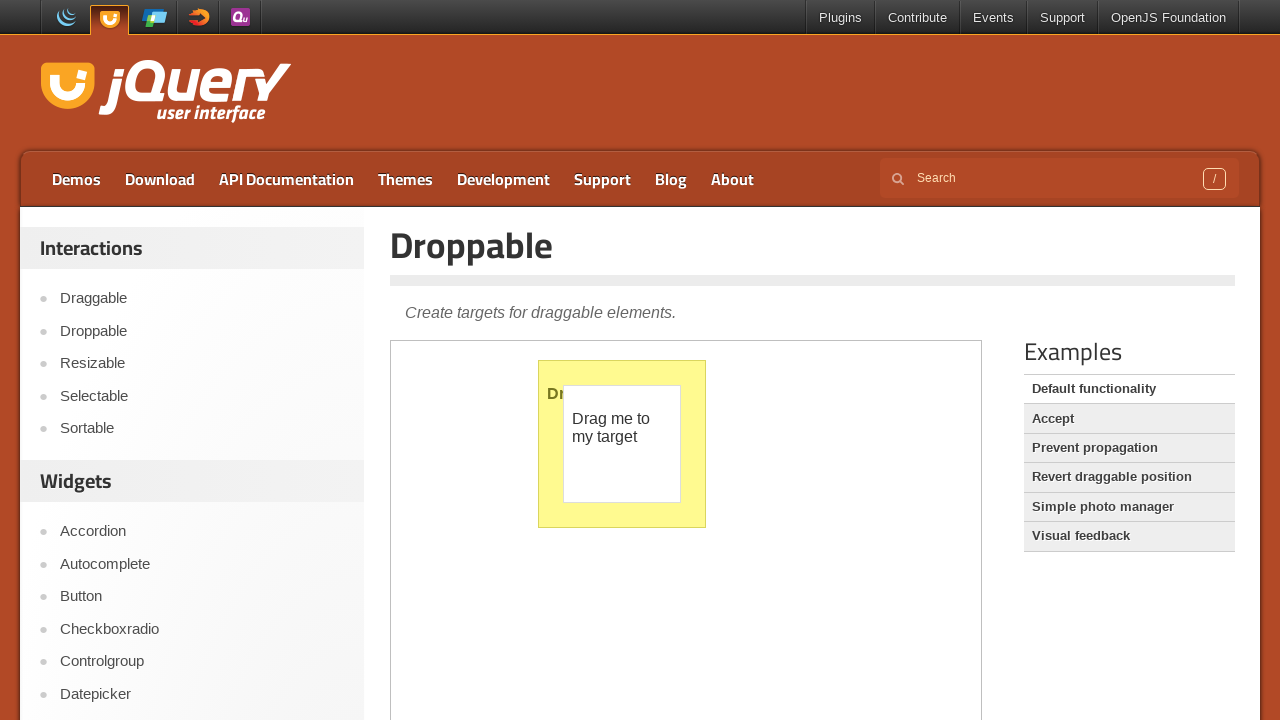

Verified drop success - droppable element now displays 'Dropped!' text
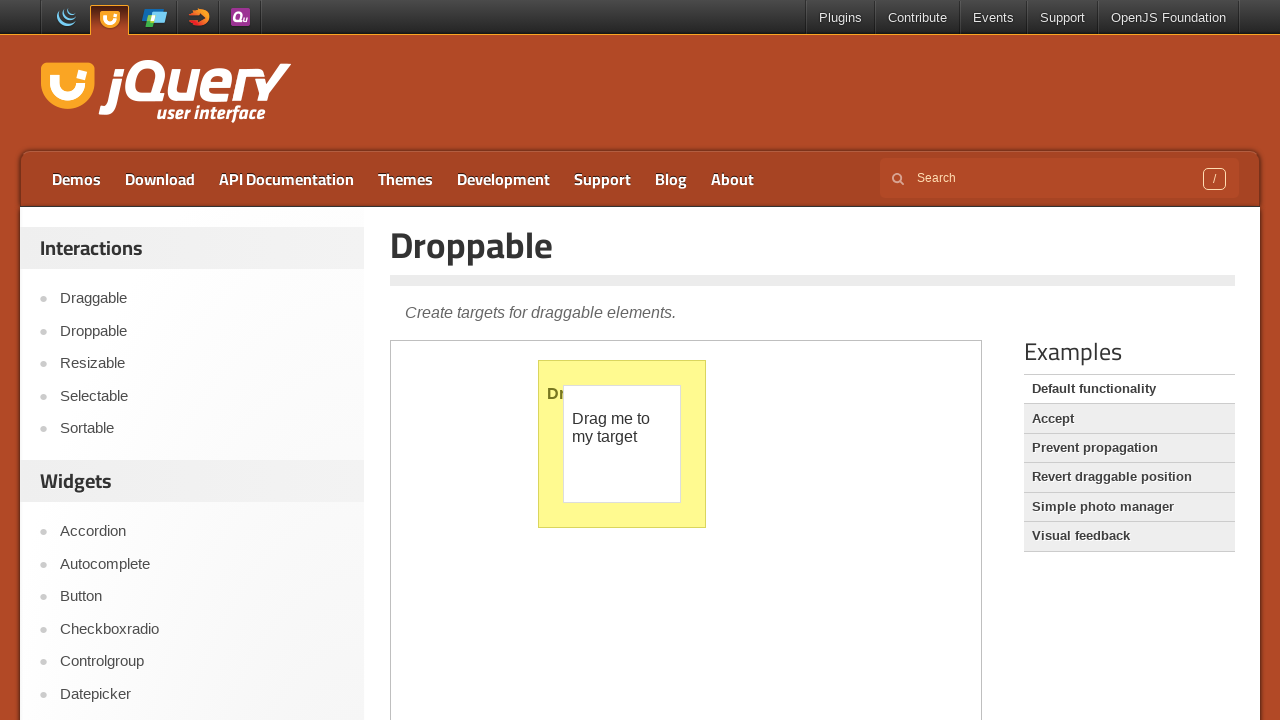

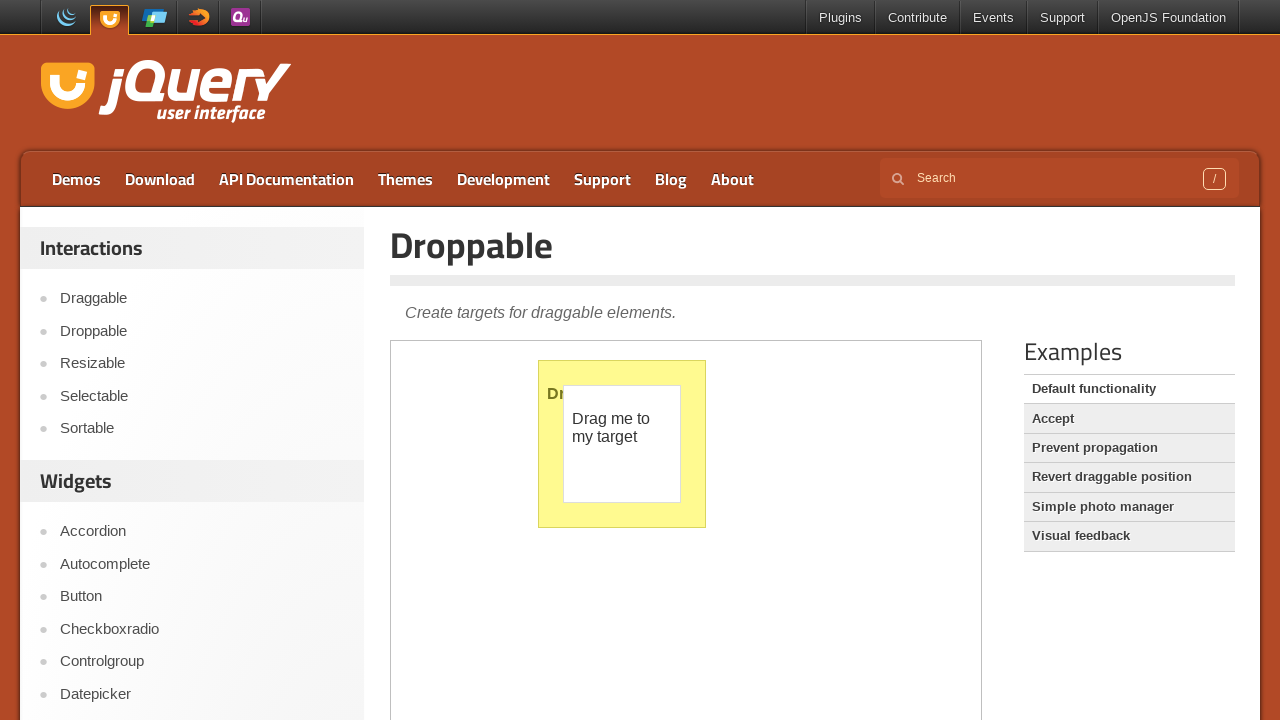